Tests the DemoQA text box form by filling in full name, email, current address, and permanent address fields, then submitting the form.

Starting URL: https://demoqa.com/text-box

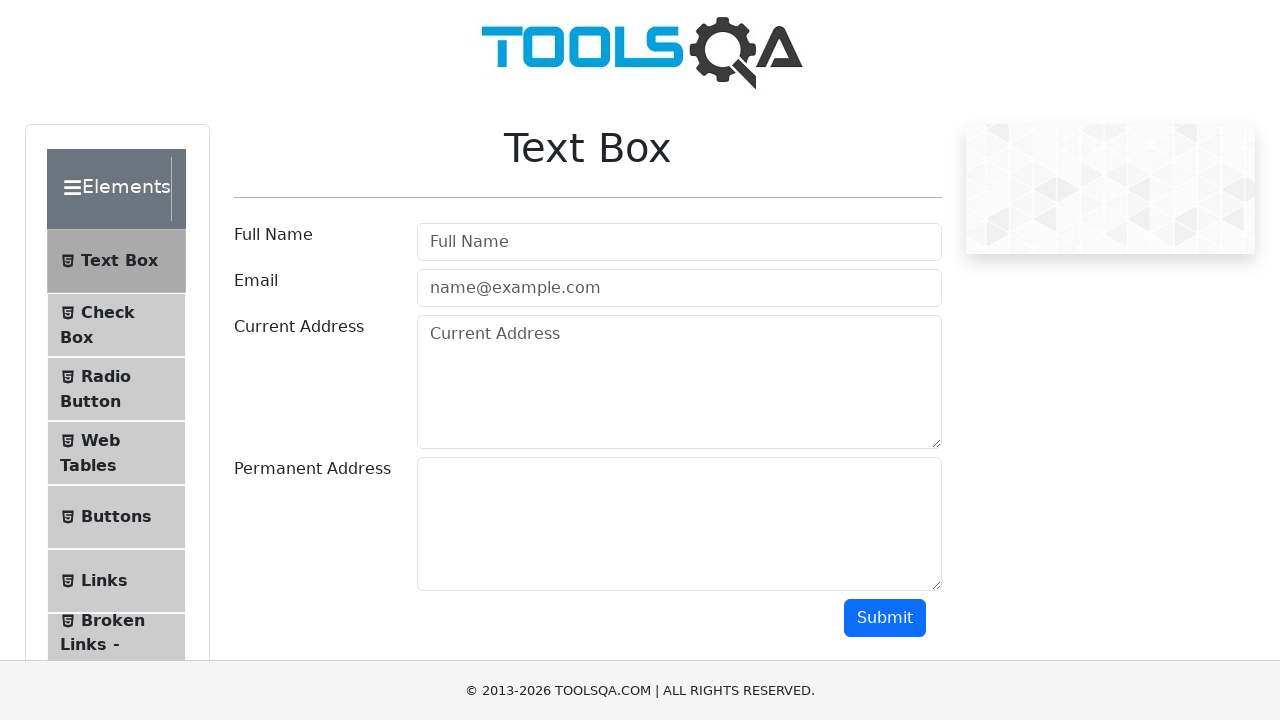

Filled Full Name field with 'Leonid Gavrilov' on input#userName
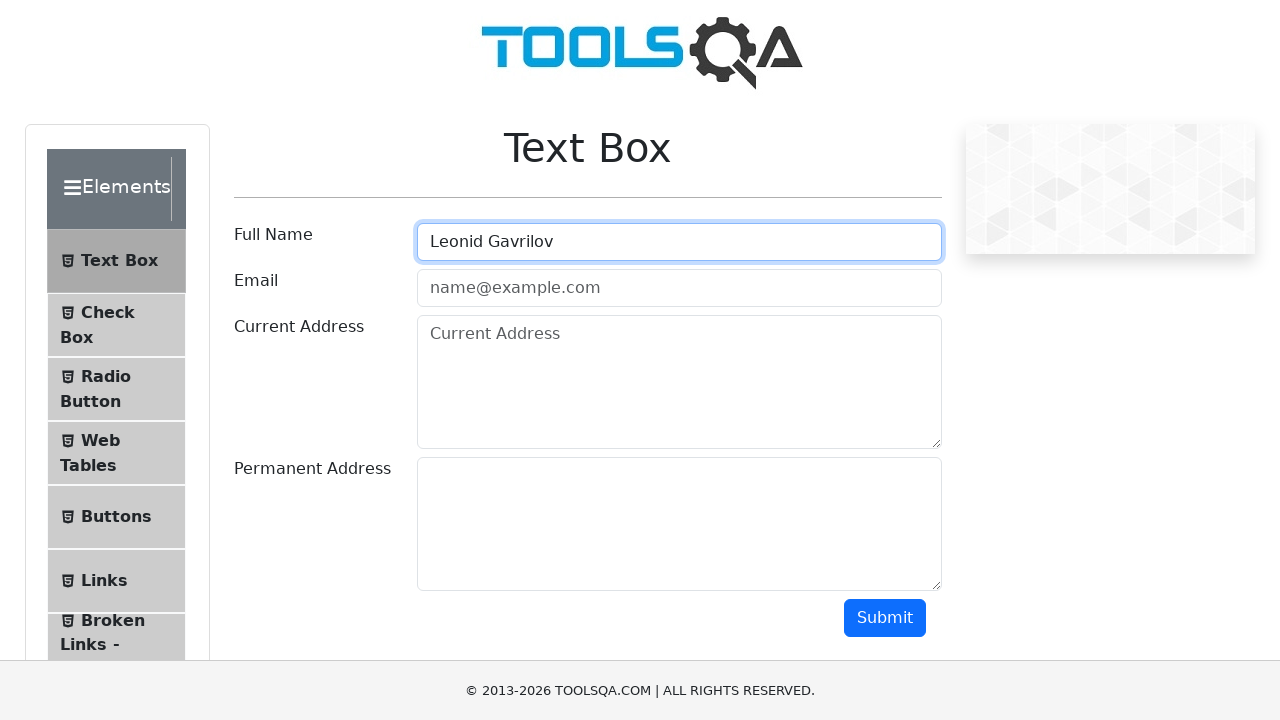

Filled Email field with 'EbaYaProgrammist@mail.ru' on input#userEmail
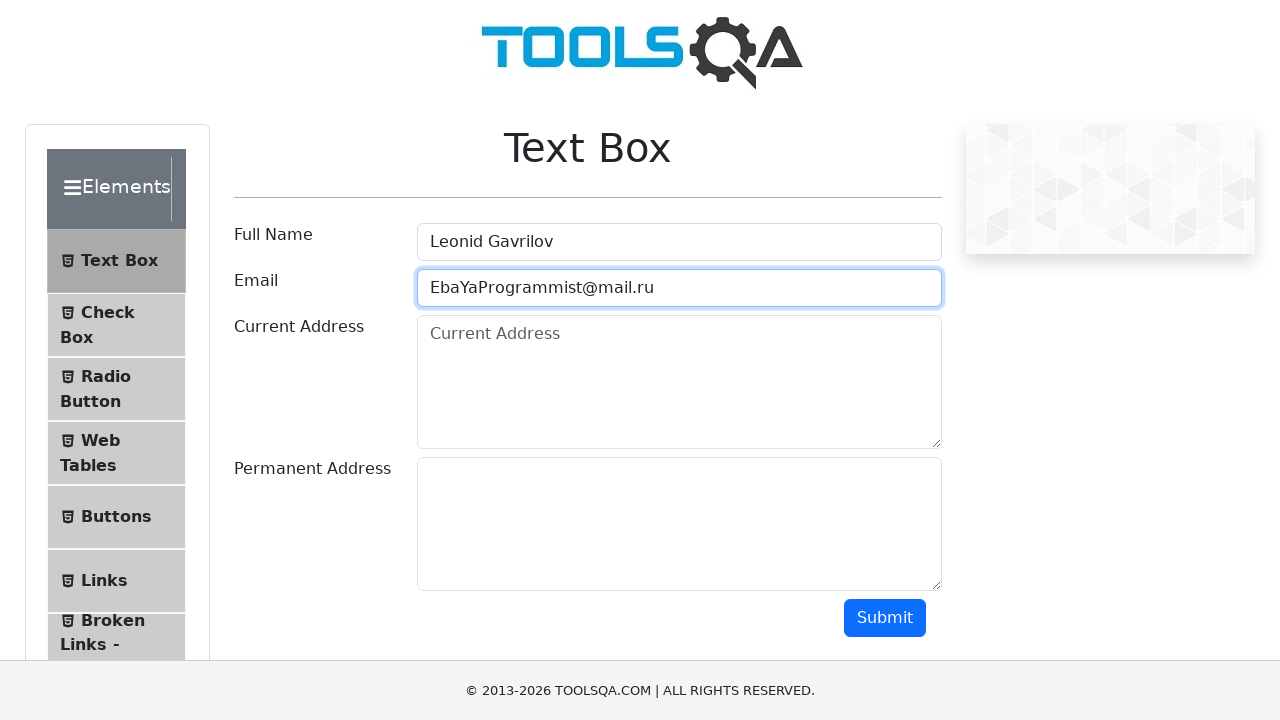

Filled Current Address field with Russian address on textarea#currentAddress
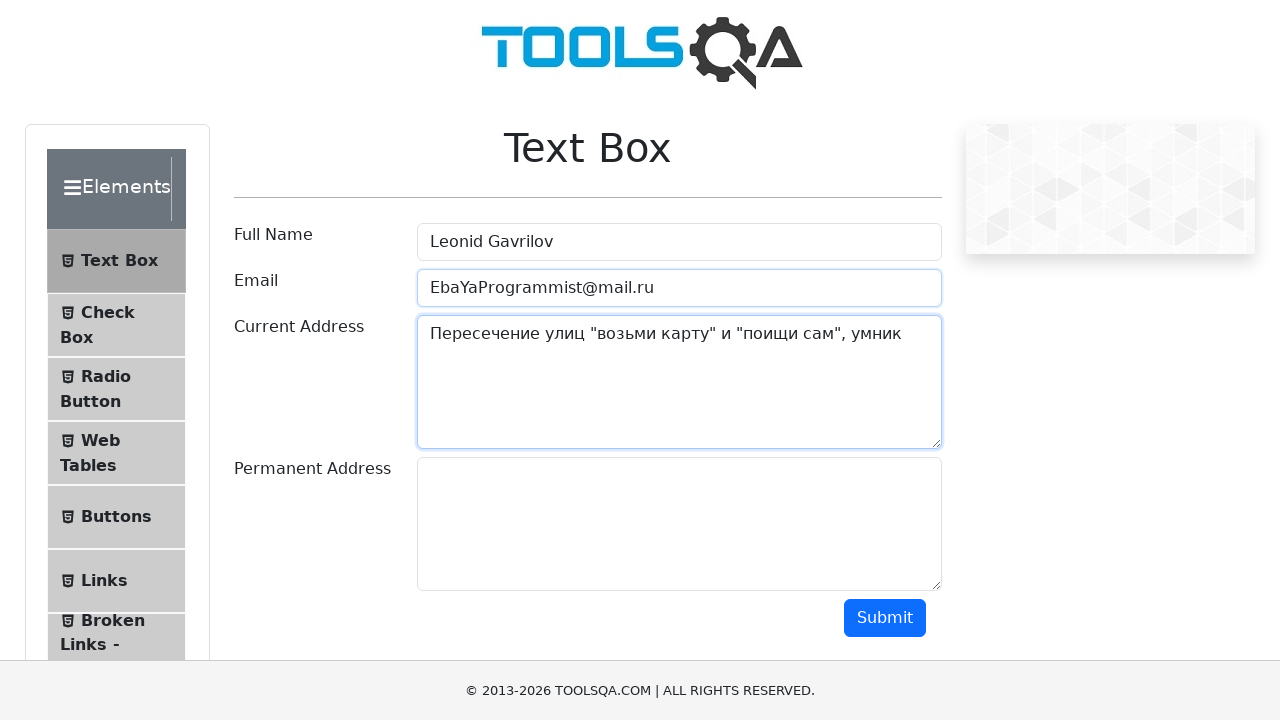

Filled Permanent Address field with 'Улица Пушкина, дом Колотушкина' on textarea#permanentAddress
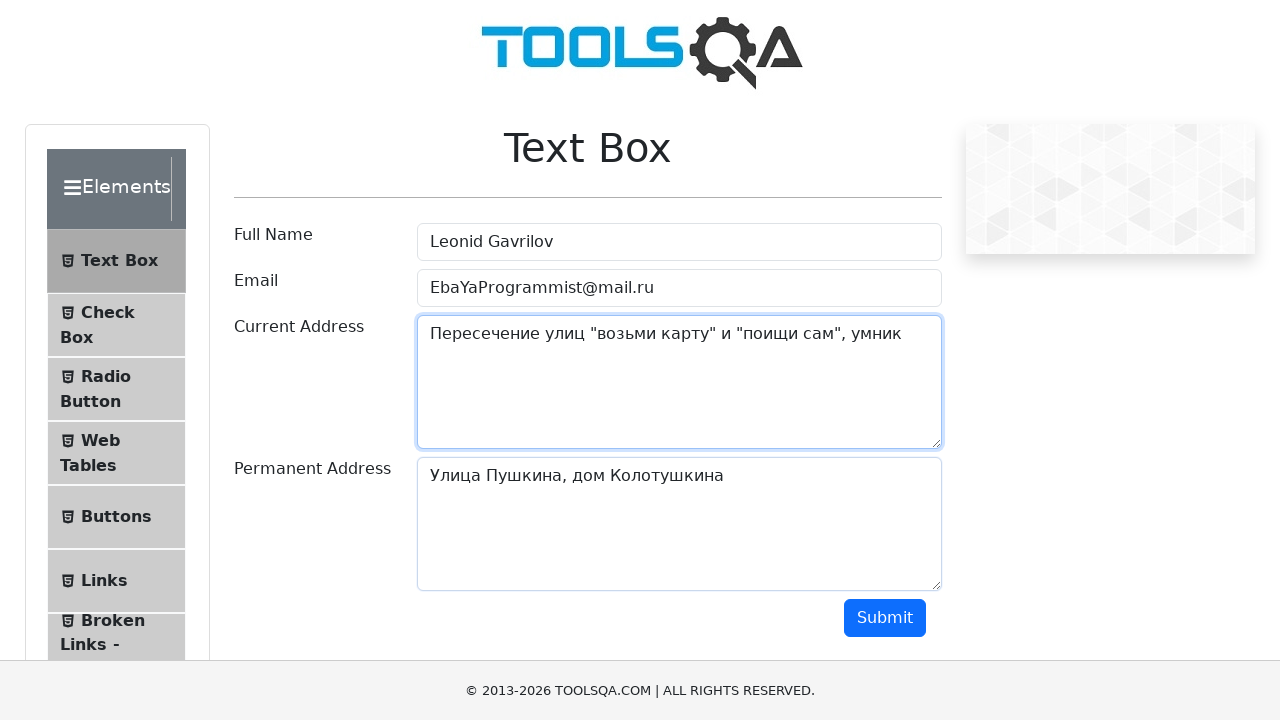

Scrolled to submit button
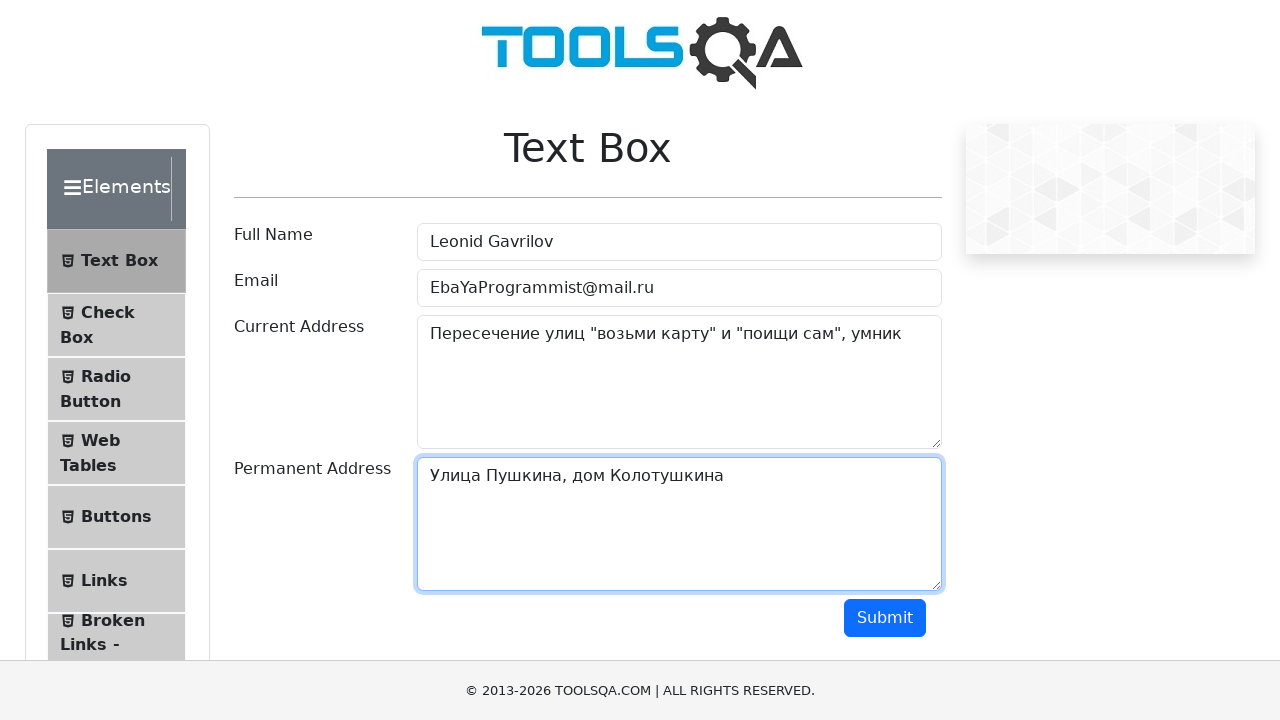

Clicked submit button to submit form at (885, 618) on #submit
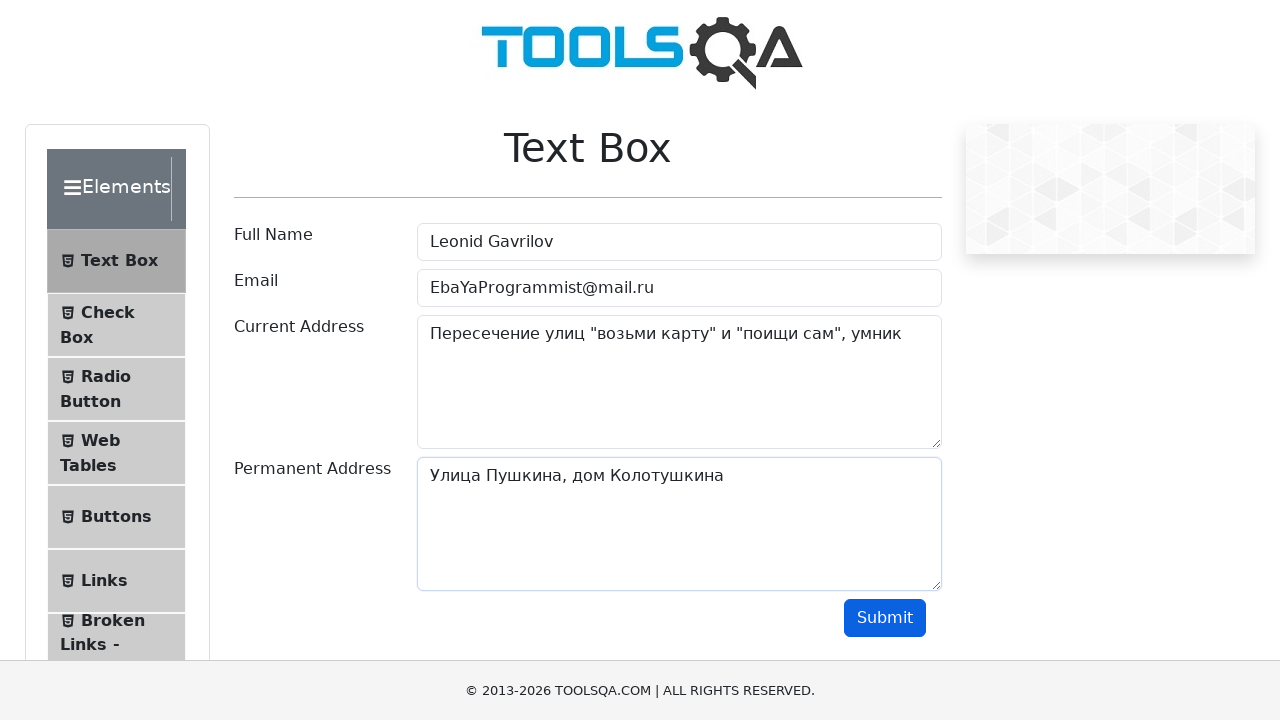

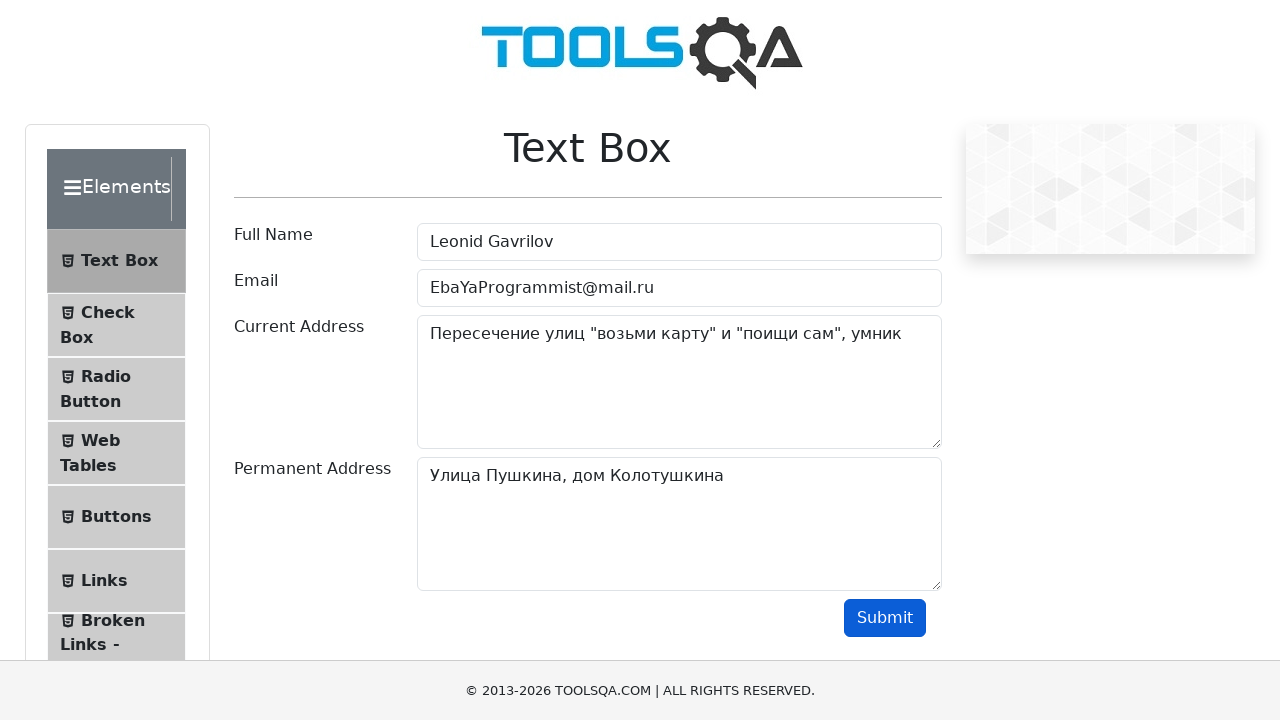